Tests child locator navigation by clicking on "Çocuk Kitapları" (Children's Books) category using chained locators

Starting URL: https://www.kitapyurdu.com/

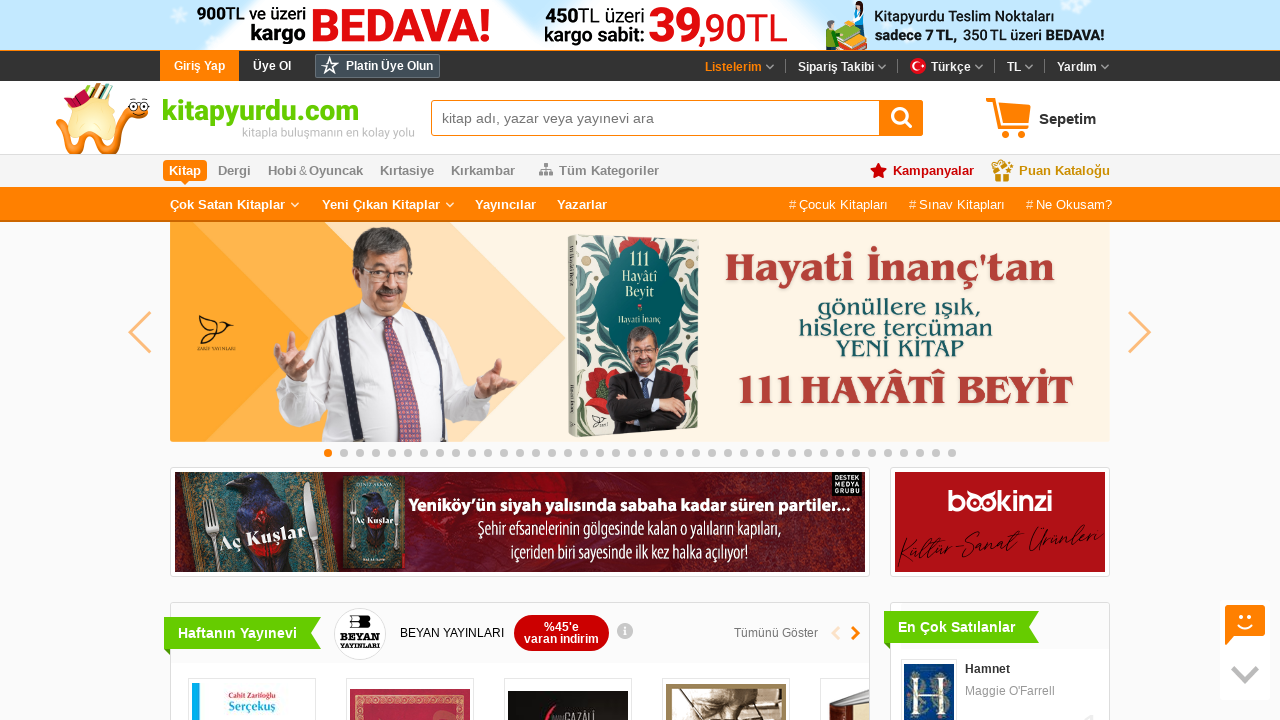

Navigated to Kitap Yurdu homepage
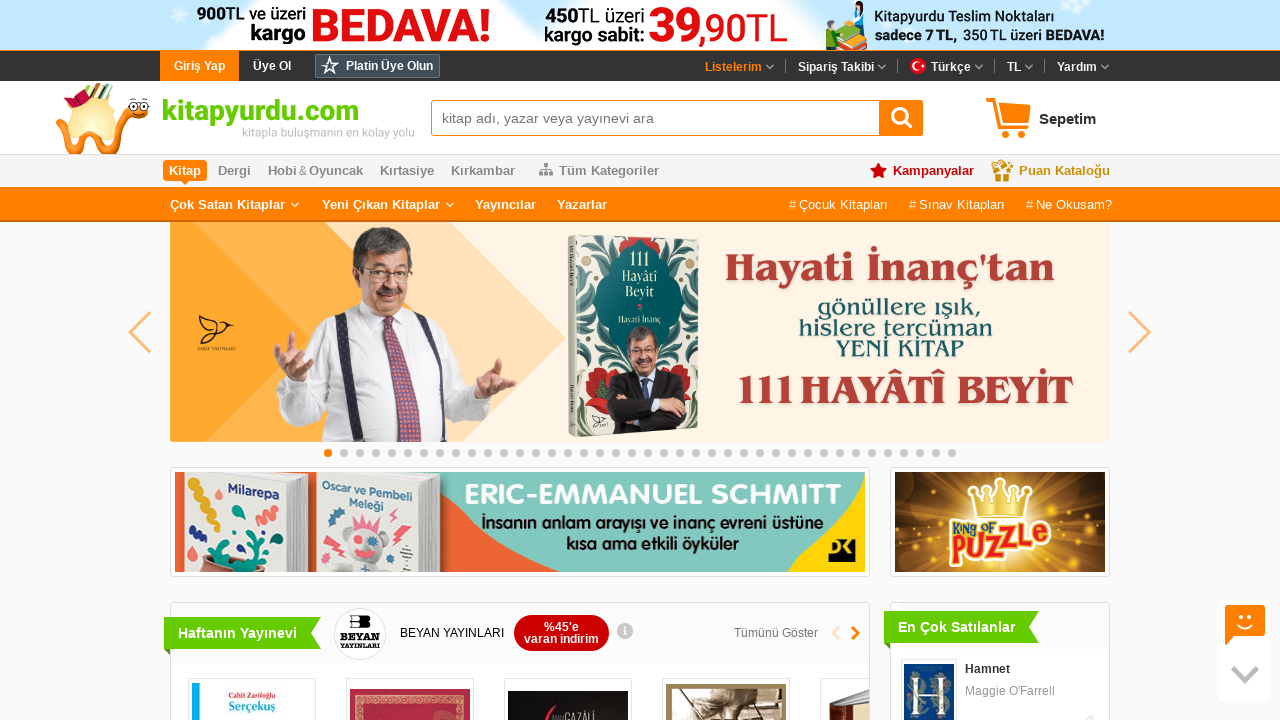

Clicked on 'Çocuk Kitapları' (Children's Books) category using chained locators at (230, 360) on .box >> .ribbon-container >> :text("Çocuk Kitapları")
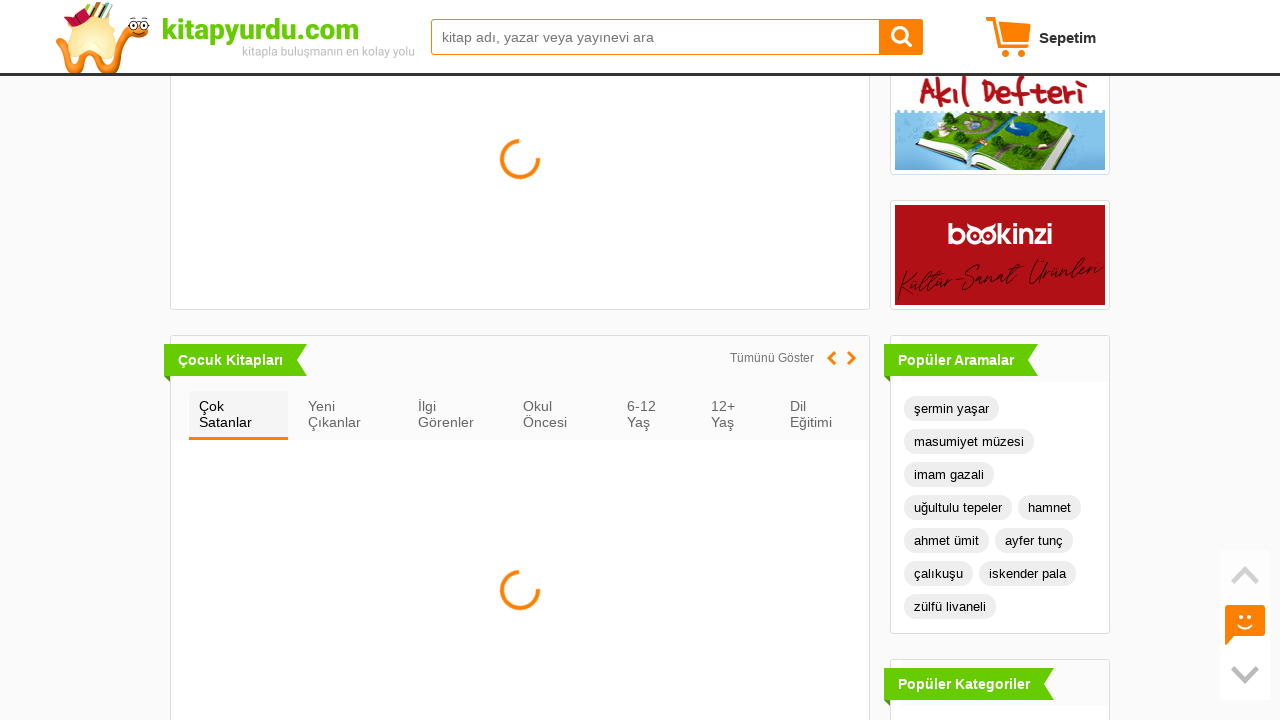

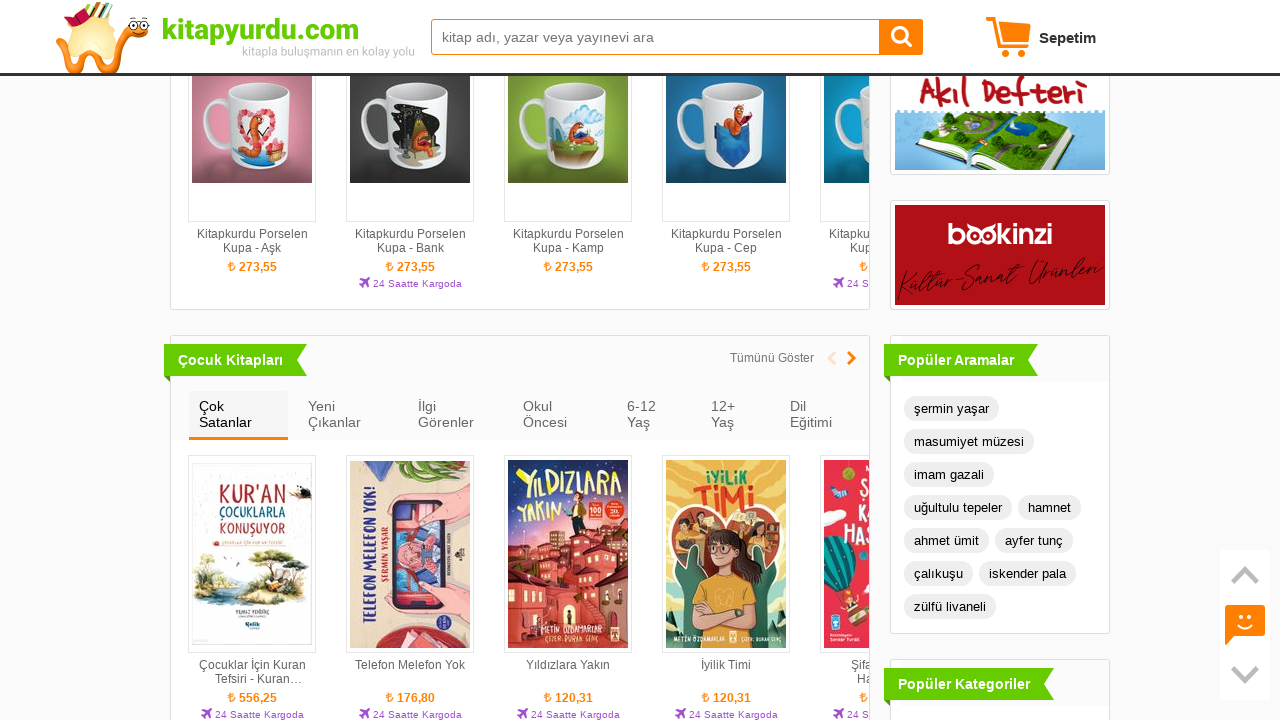